Tests form filling functionality by entering text in various input fields, selecting radio buttons and checkboxes, and verifying label text

Starting URL: https://testautomationpractice.blogspot.com/

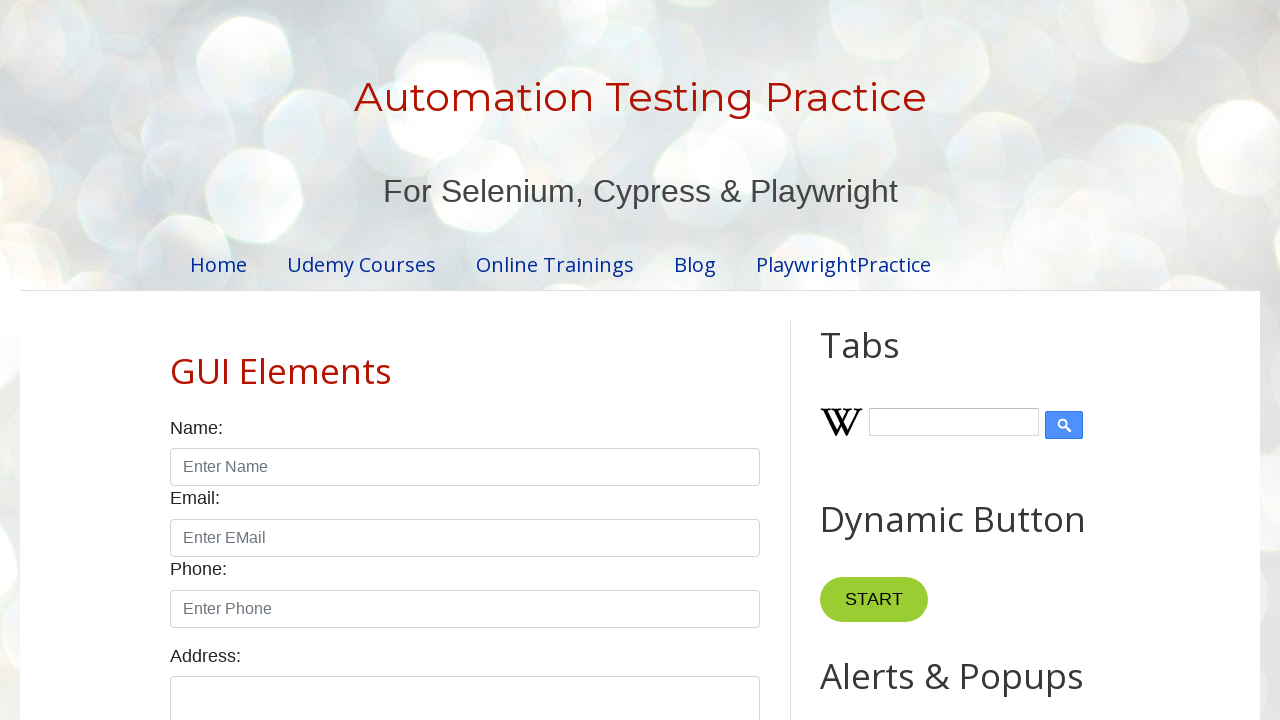

Filled name field with 'Raju' on #name
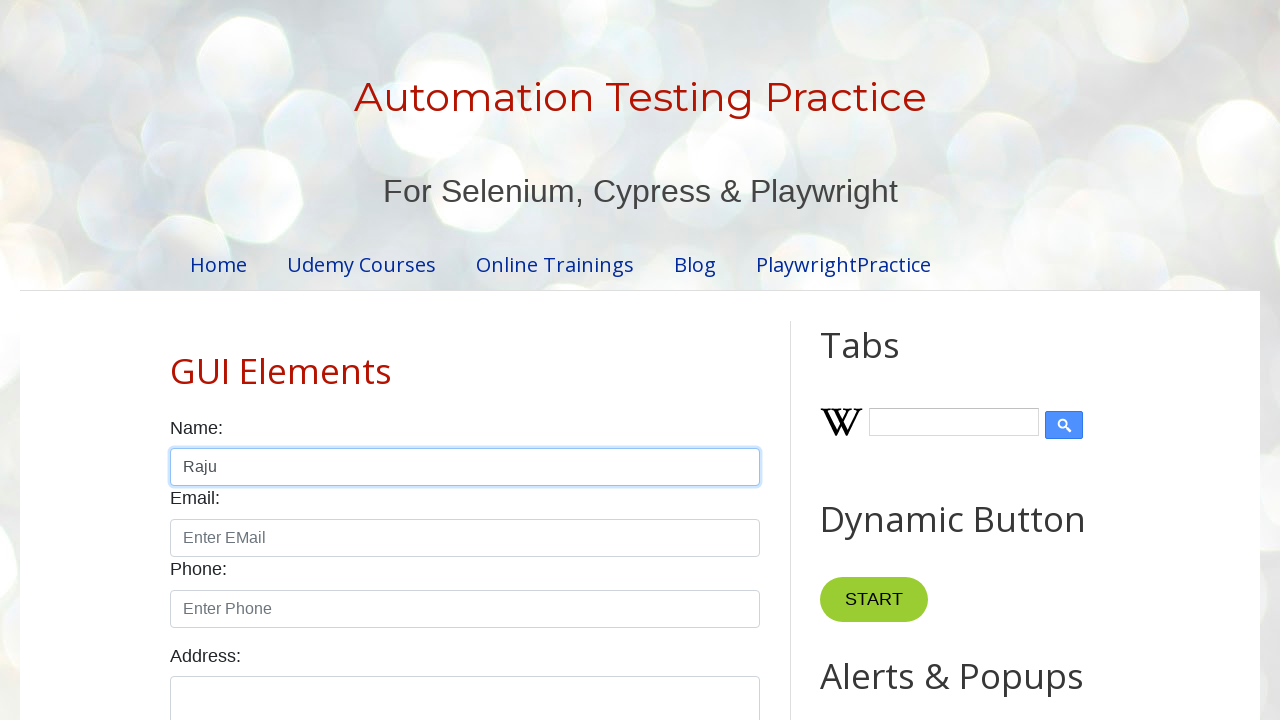

Filled email field with 'raju123@gmail.com' on #email
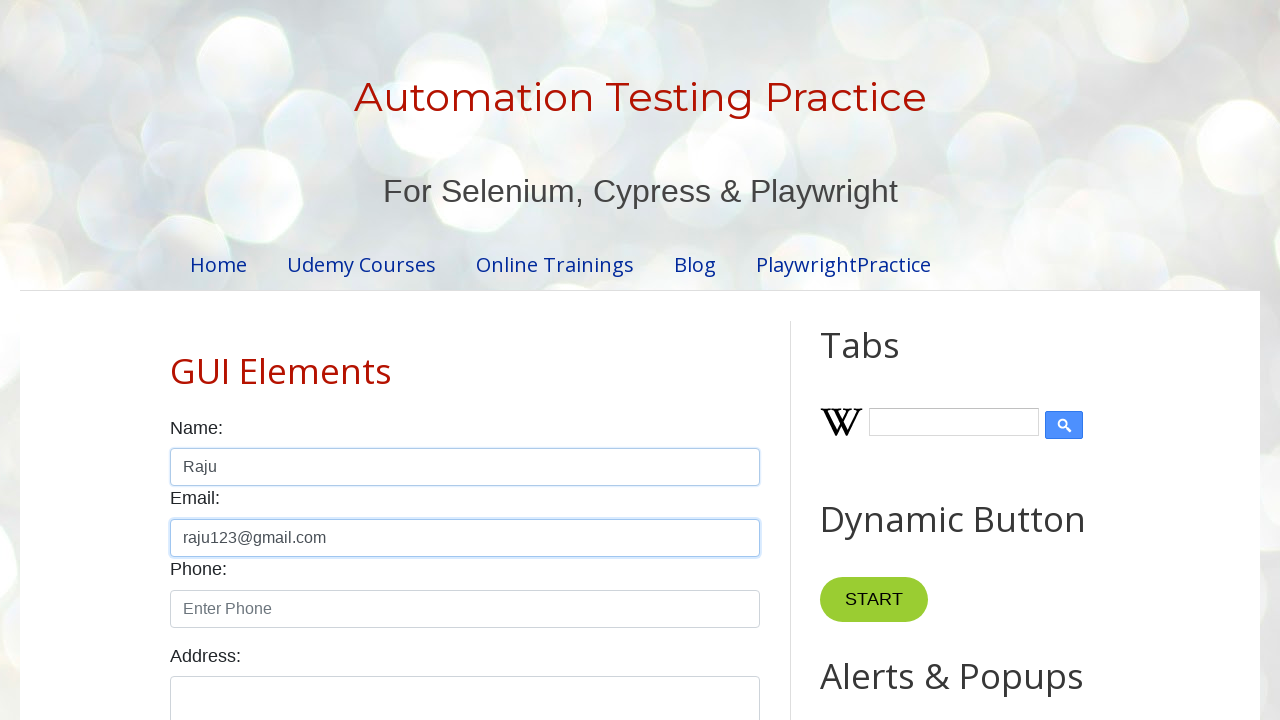

Filled phone field with '963258741' on #phone
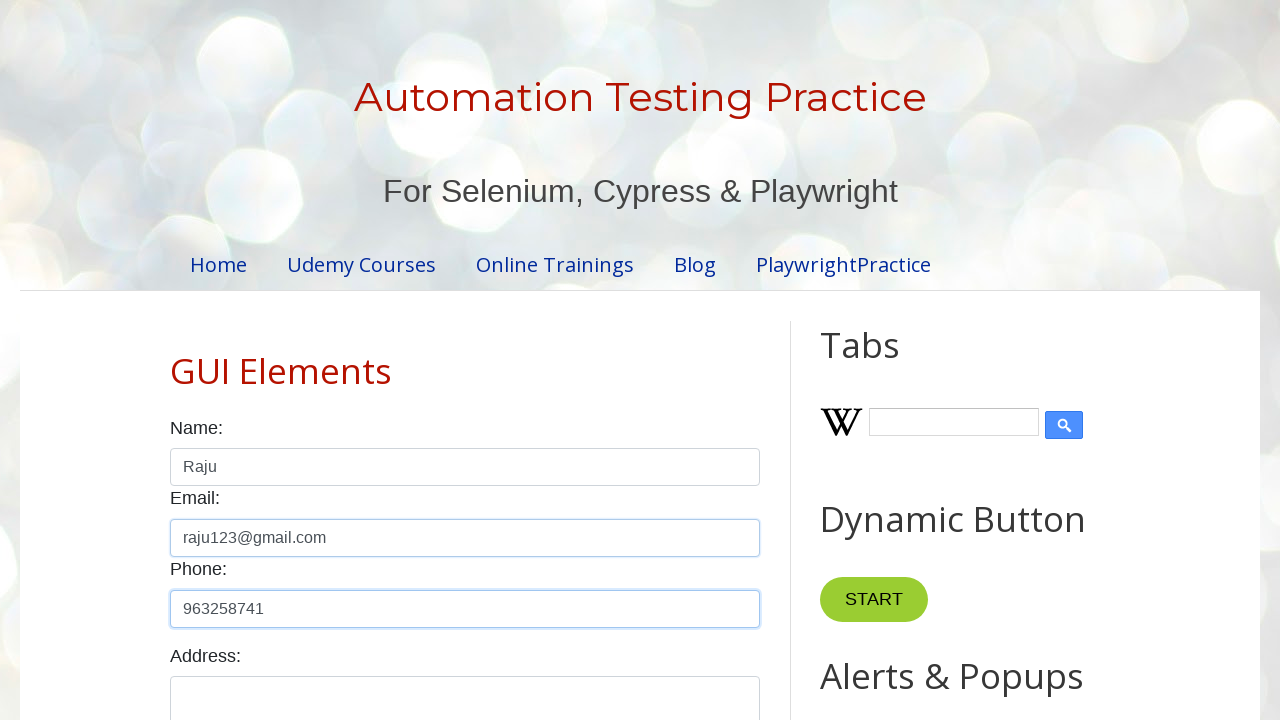

Filled textarea field with 'Banglore' on #textarea
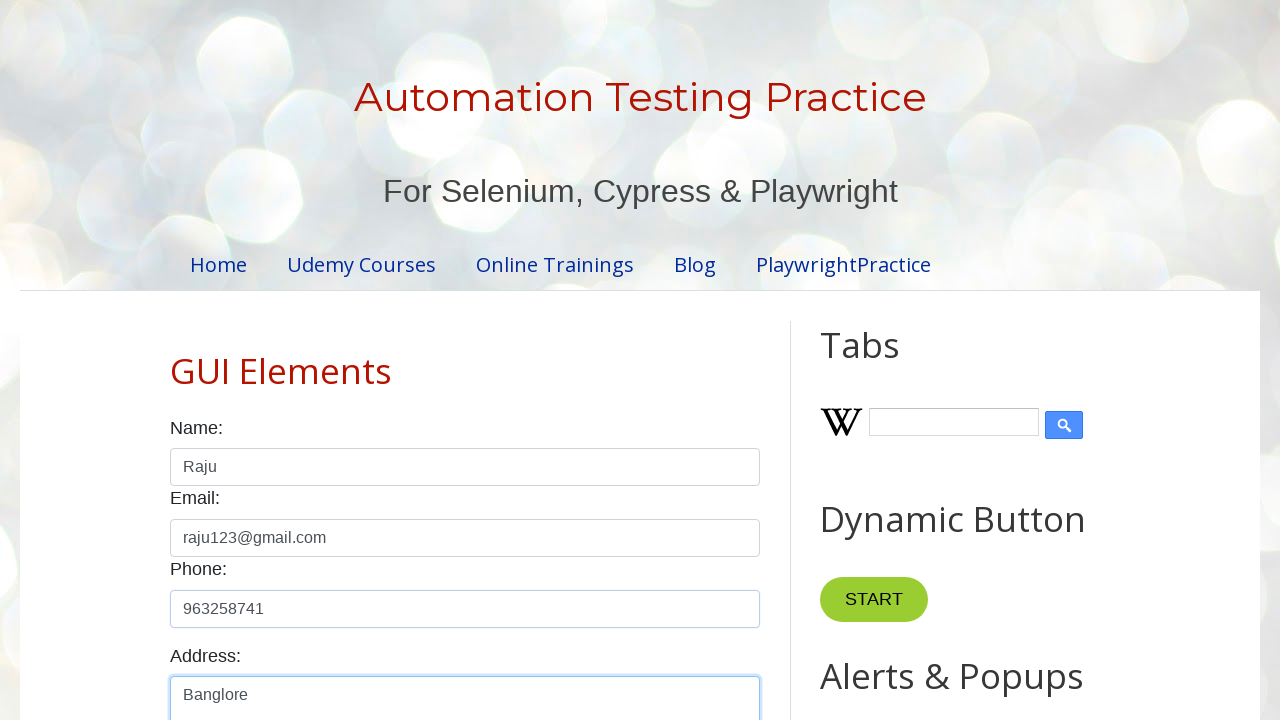

Clicked Male radio button at (176, 360) on #male
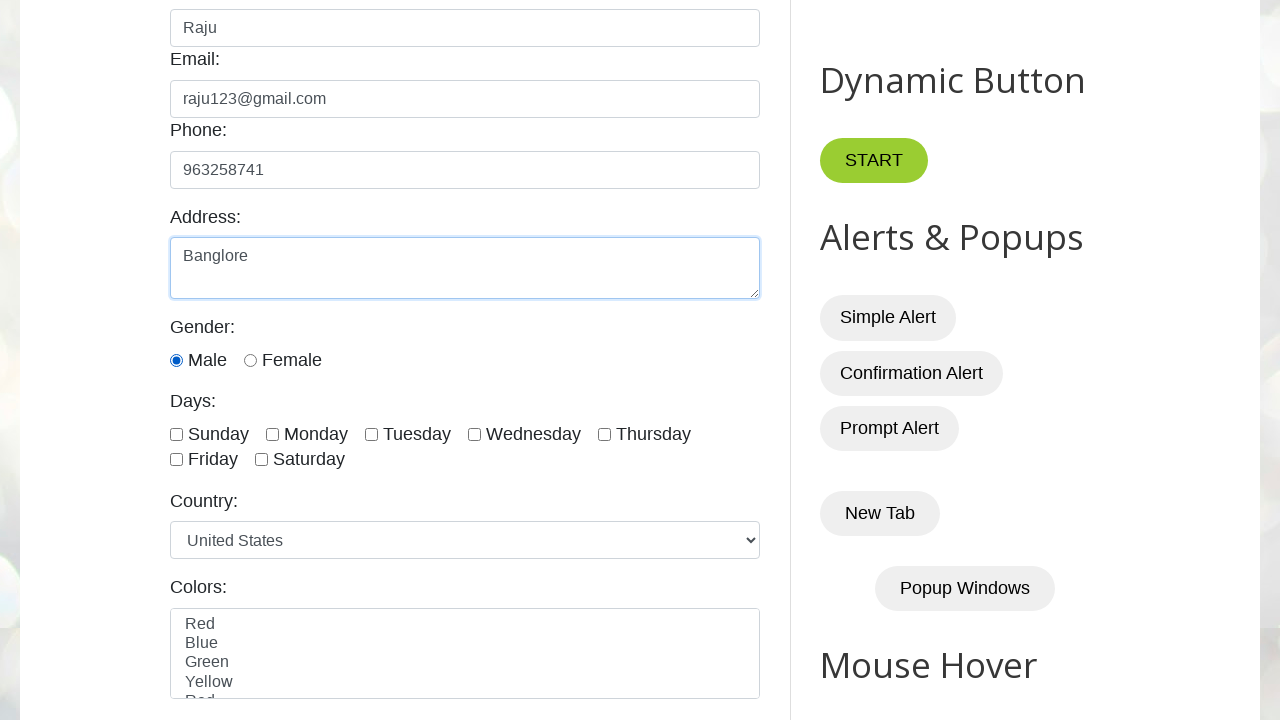

Clicked Thursday checkbox at (604, 434) on #thursday
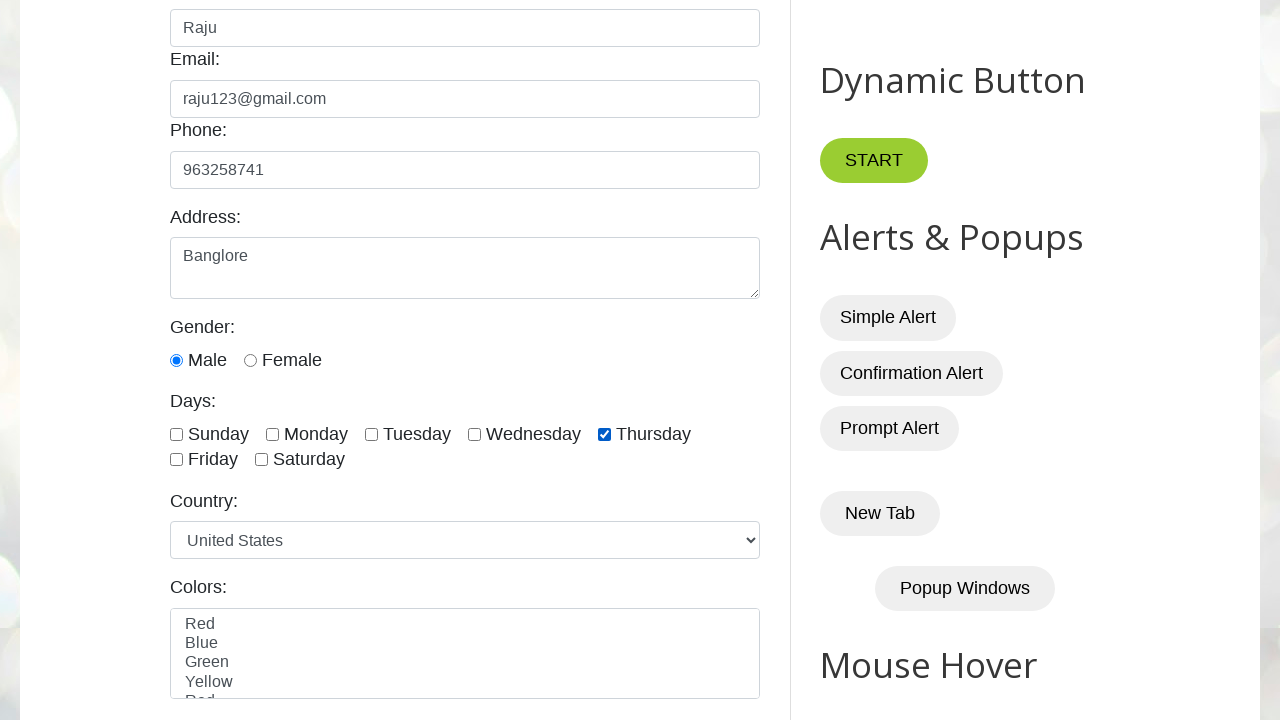

Retrieved Male label text
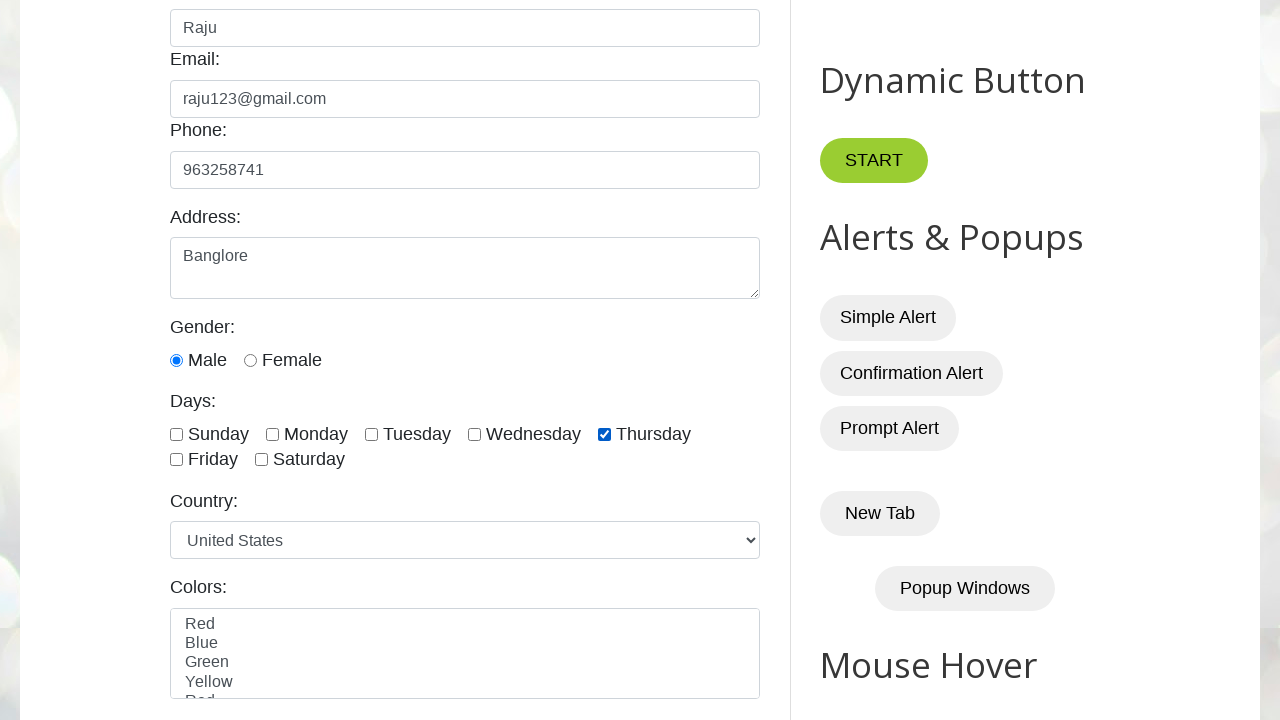

Verified Male label text equals 'Male'
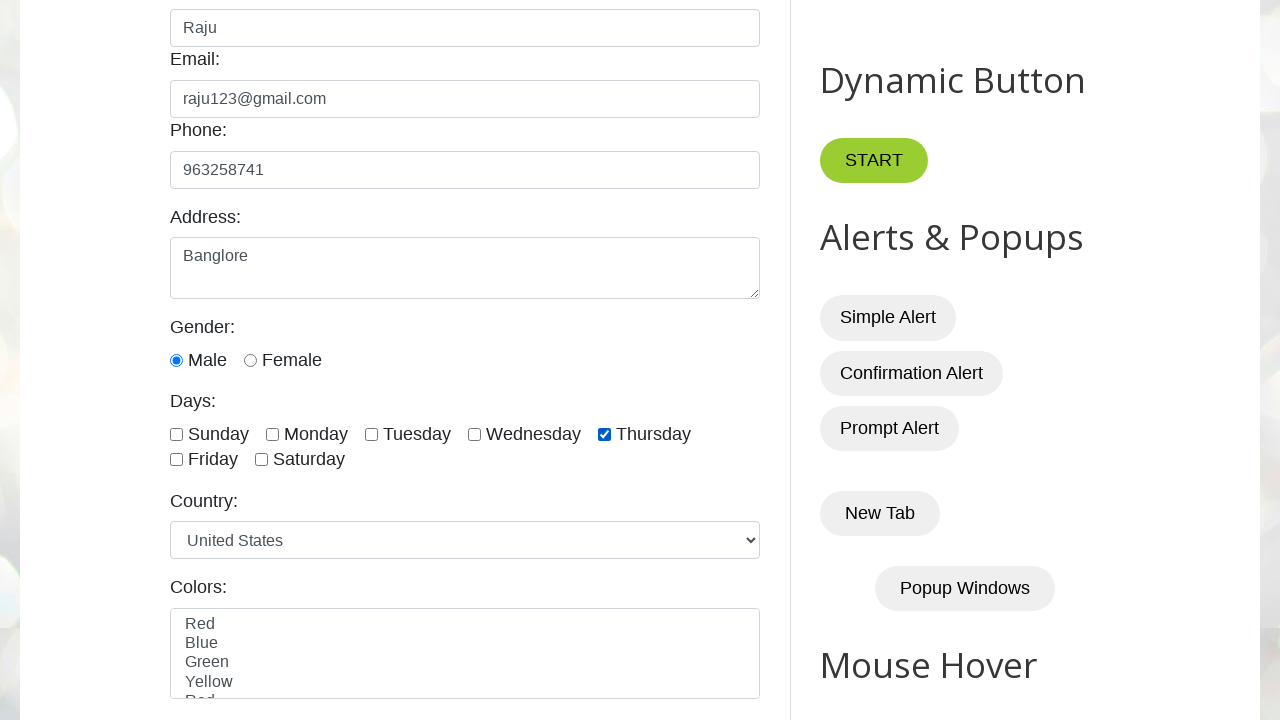

Retrieved Female label text
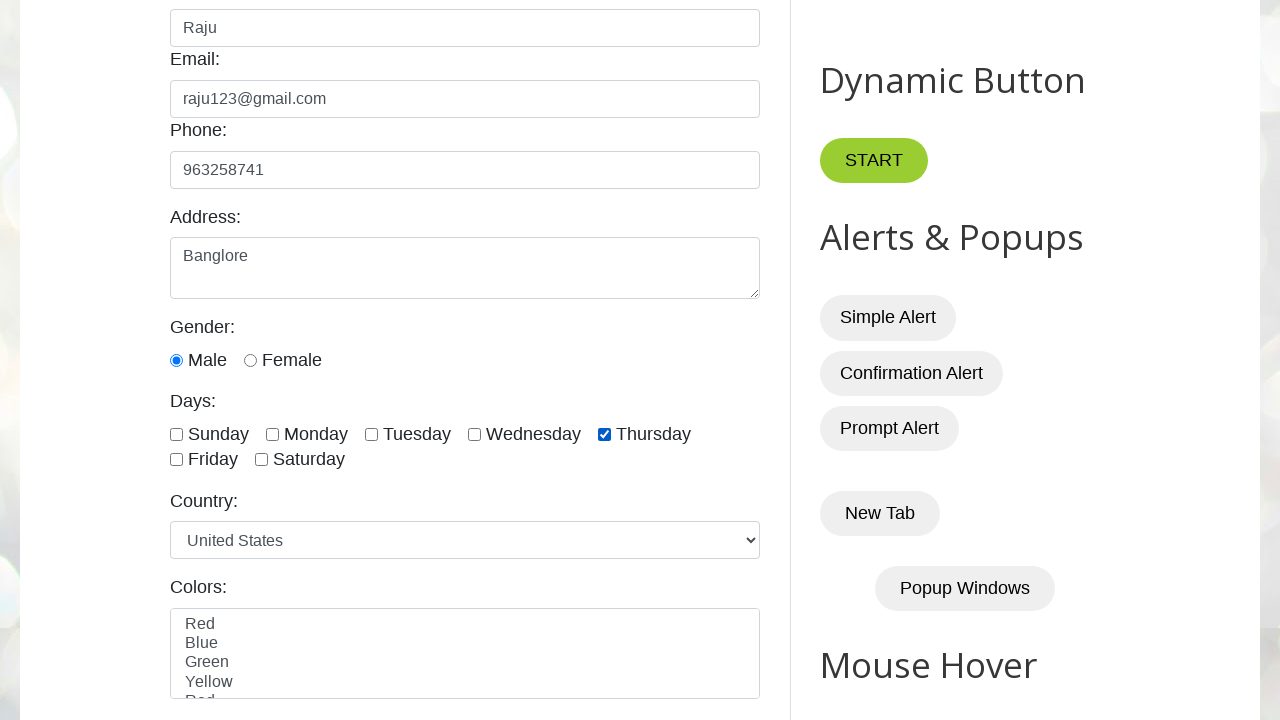

Verified Female label text equals 'Female'
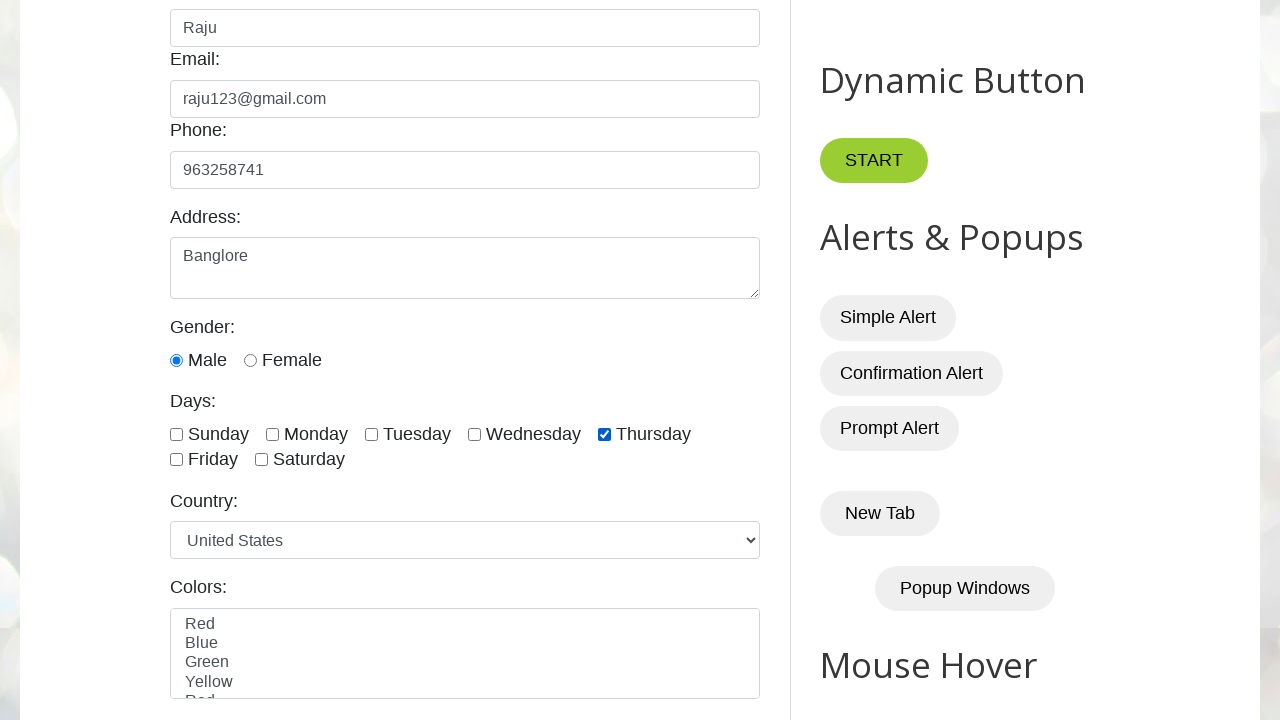

Retrieved Thursday label text
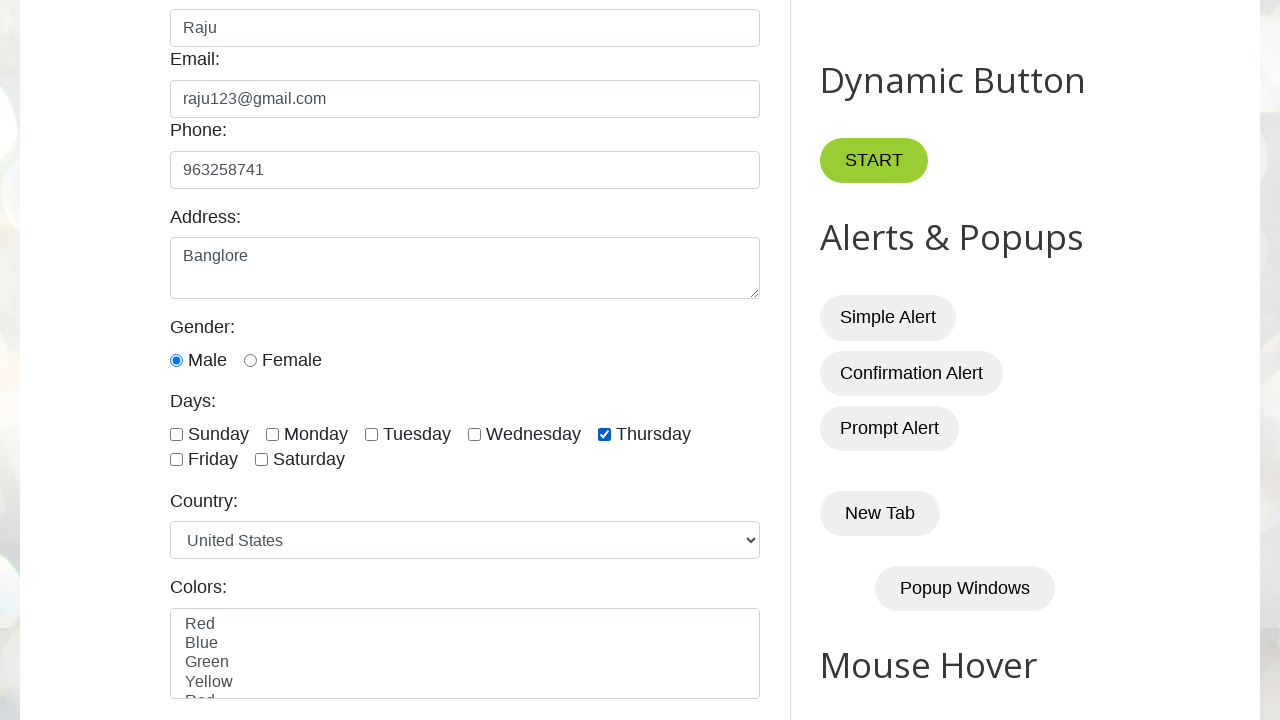

Verified Thursday label text equals 'Thursday'
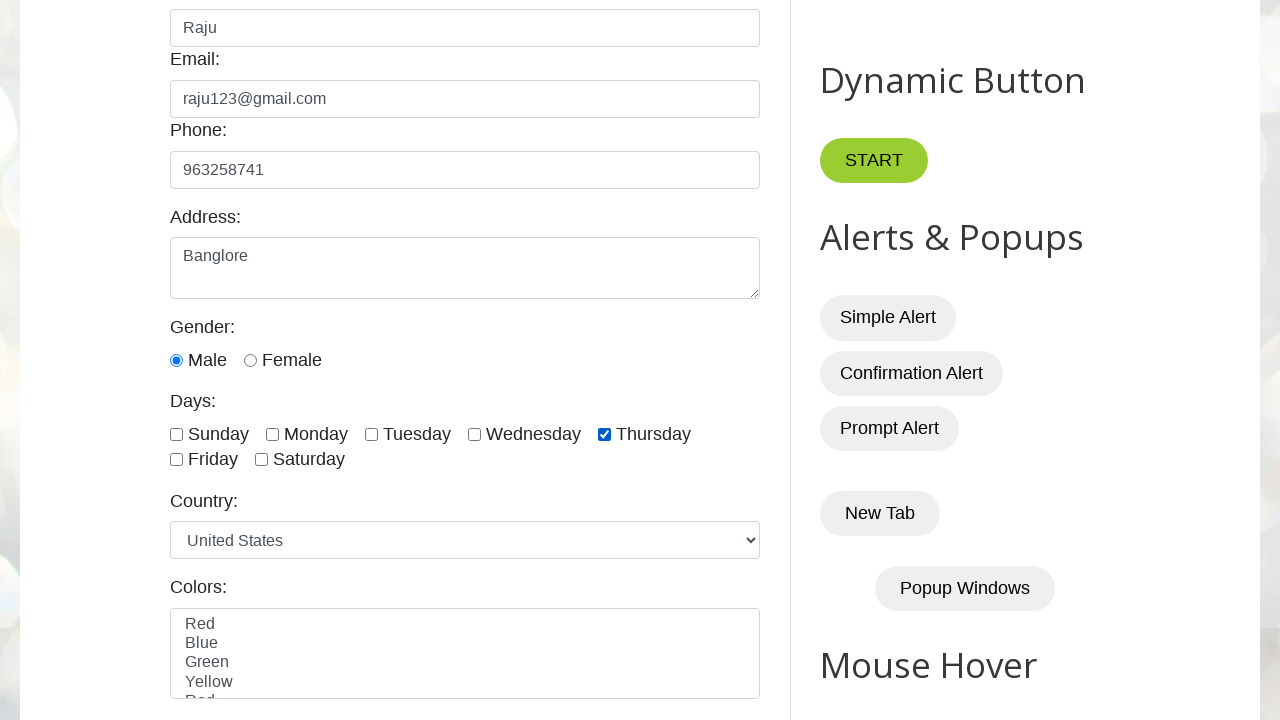

Retrieved all day label elements from the form
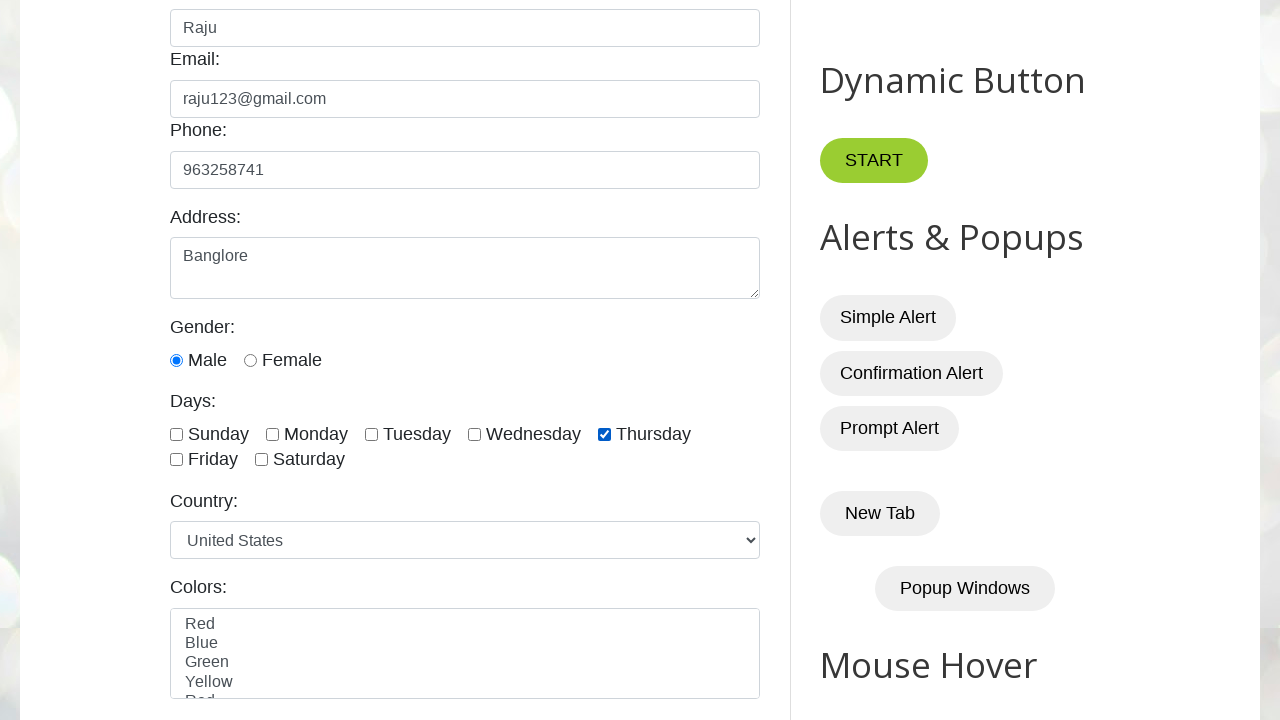

Extracted text content from all day label elements
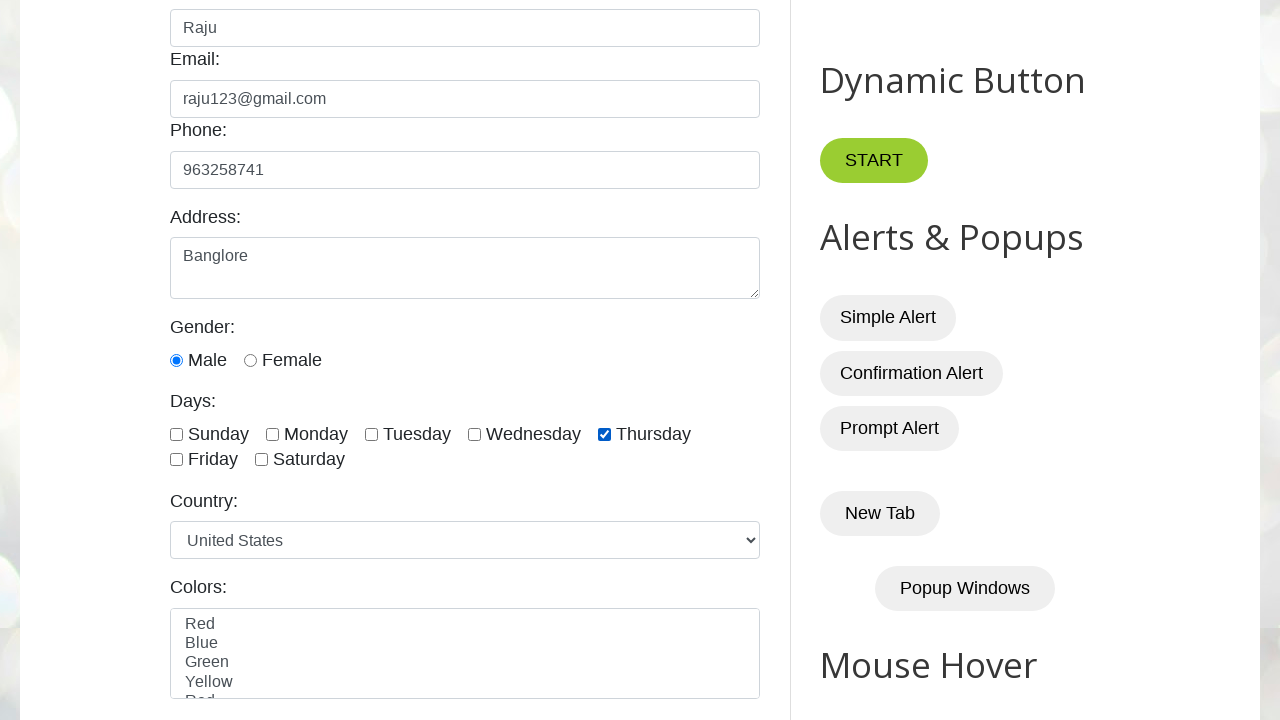

Verified that day 'Sunday' is present in the form
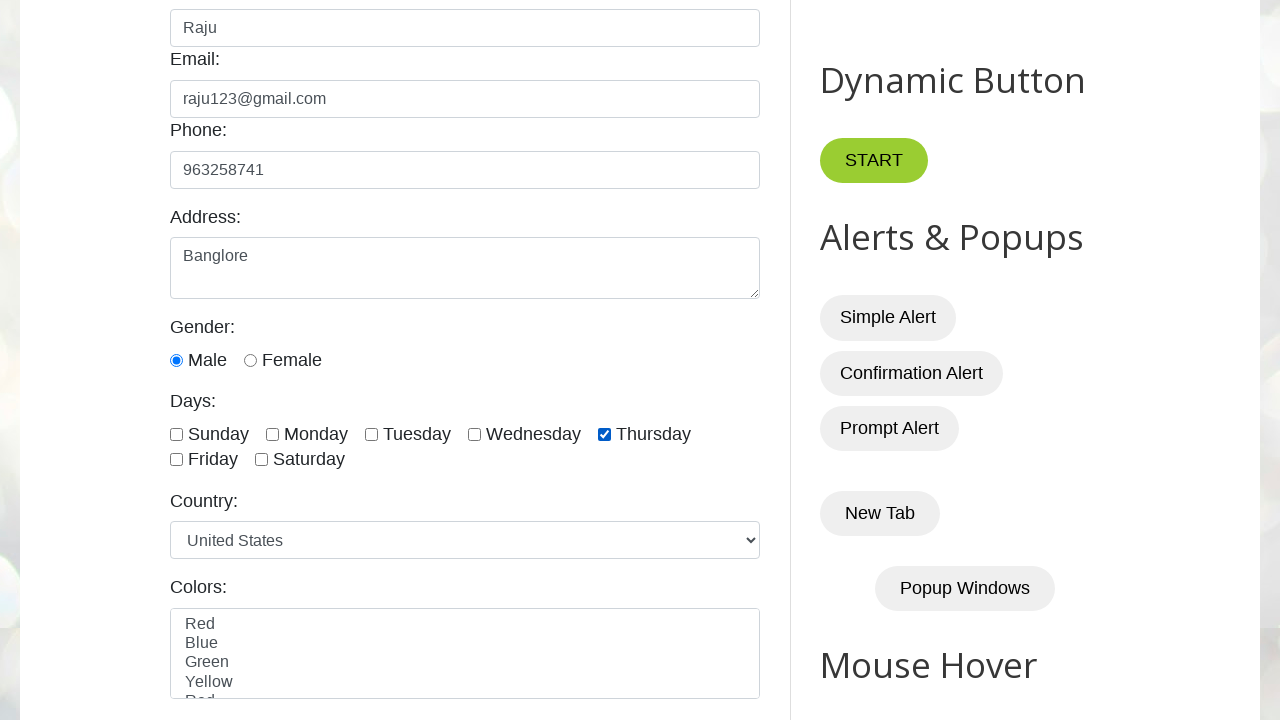

Verified that day 'Monday' is present in the form
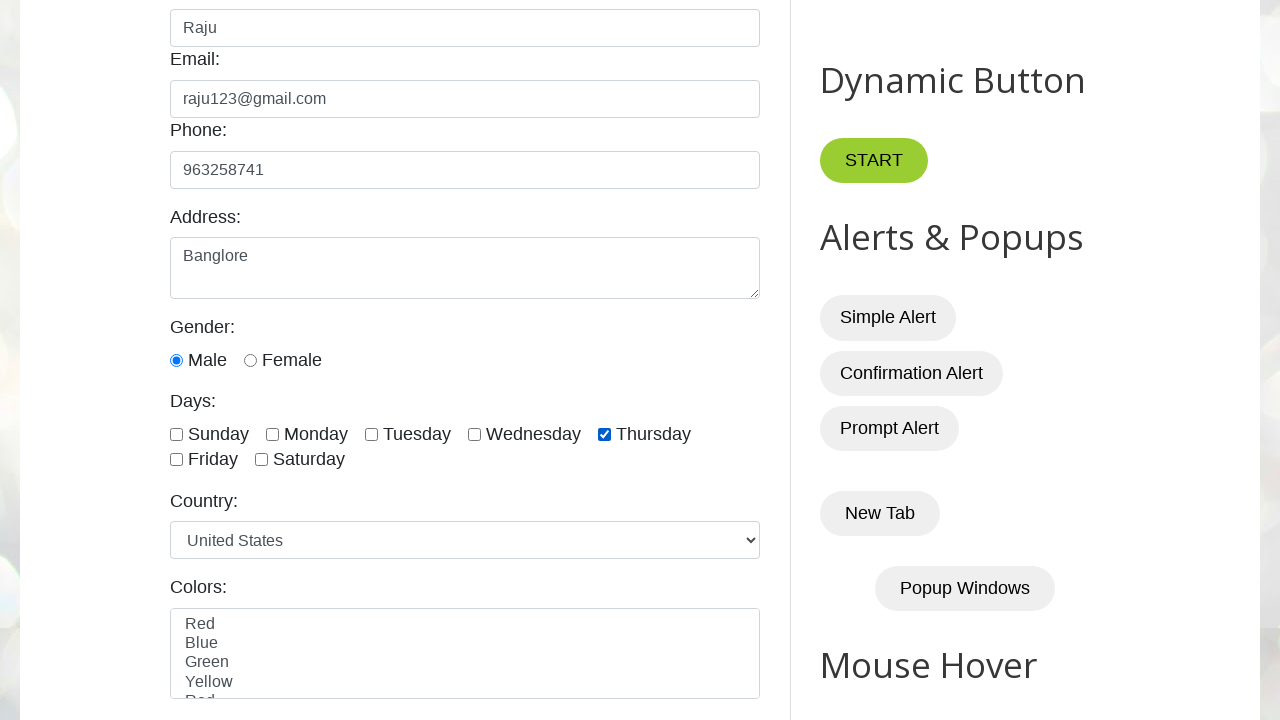

Verified that day 'Tuesday' is present in the form
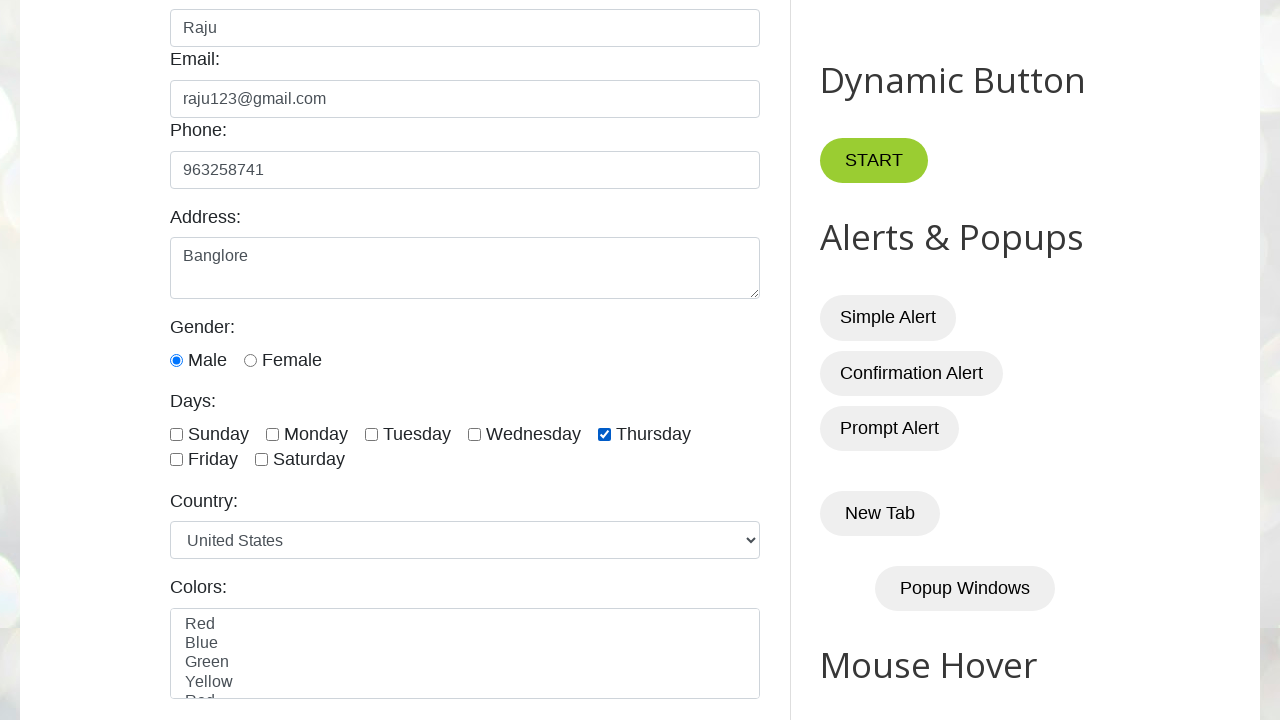

Verified that day 'Wednesday' is present in the form
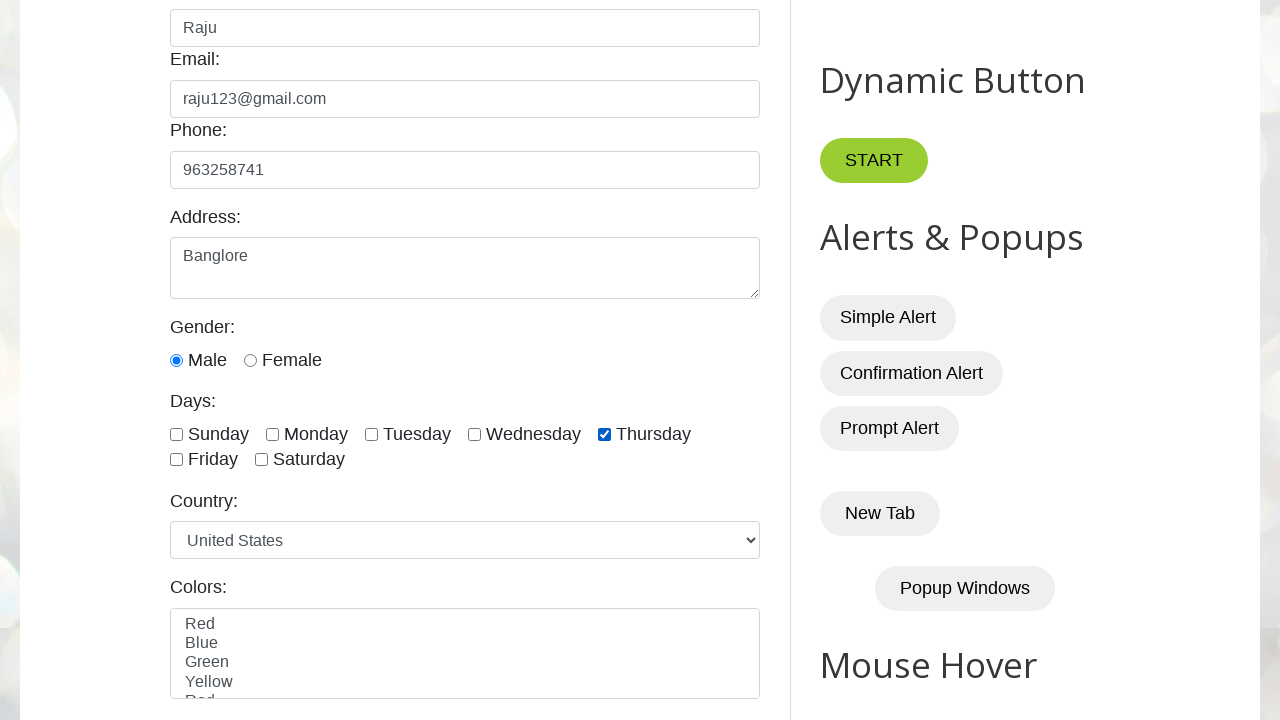

Verified that day 'Thursday' is present in the form
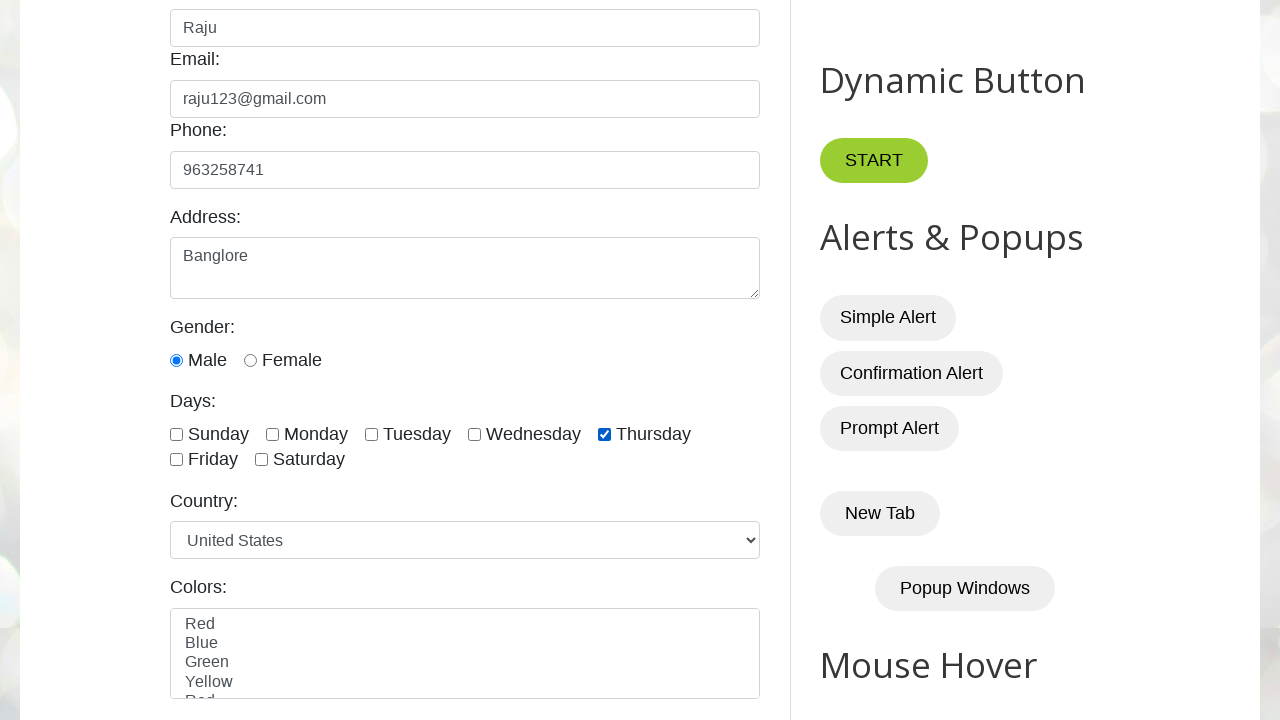

Verified that day 'Friday' is present in the form
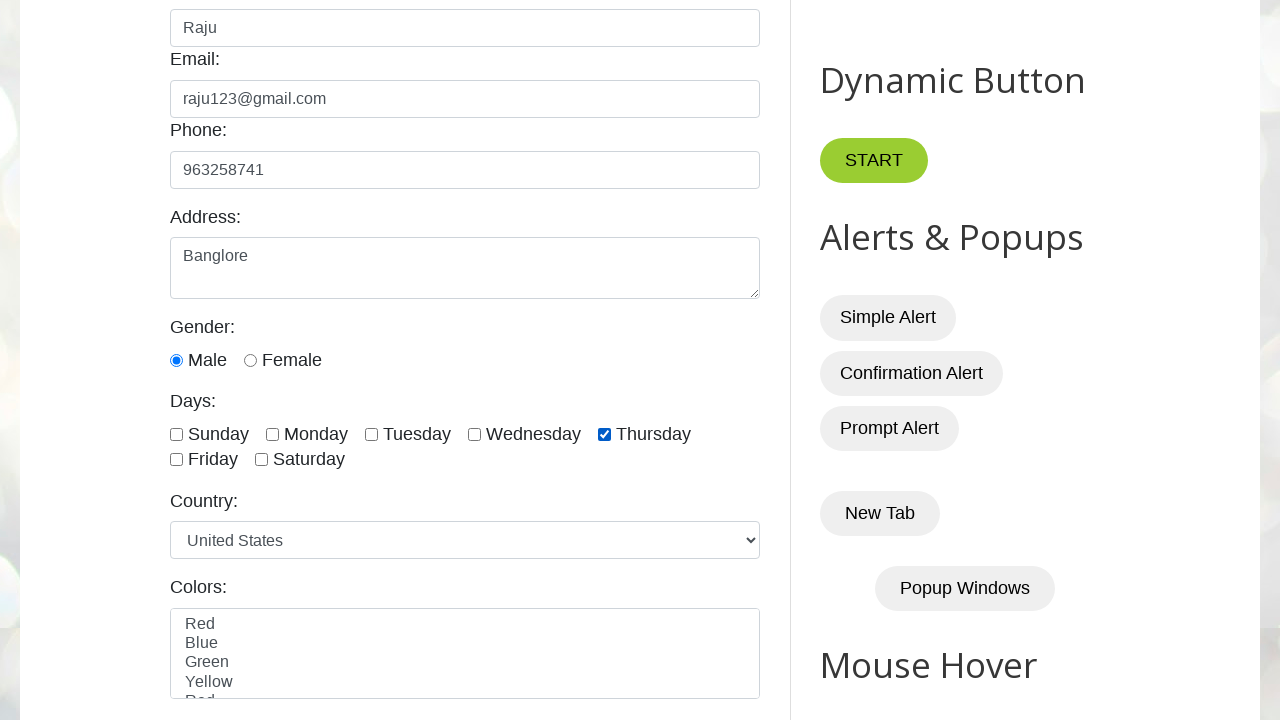

Verified that day 'Saturday' is present in the form
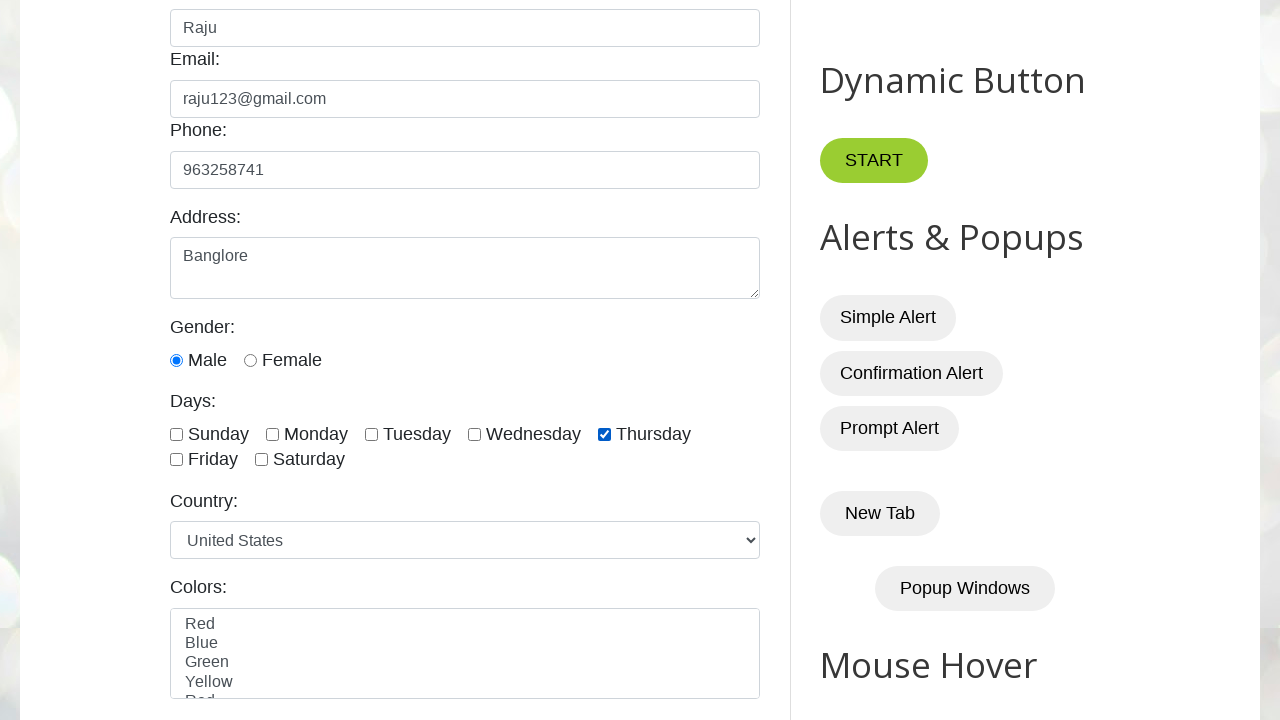

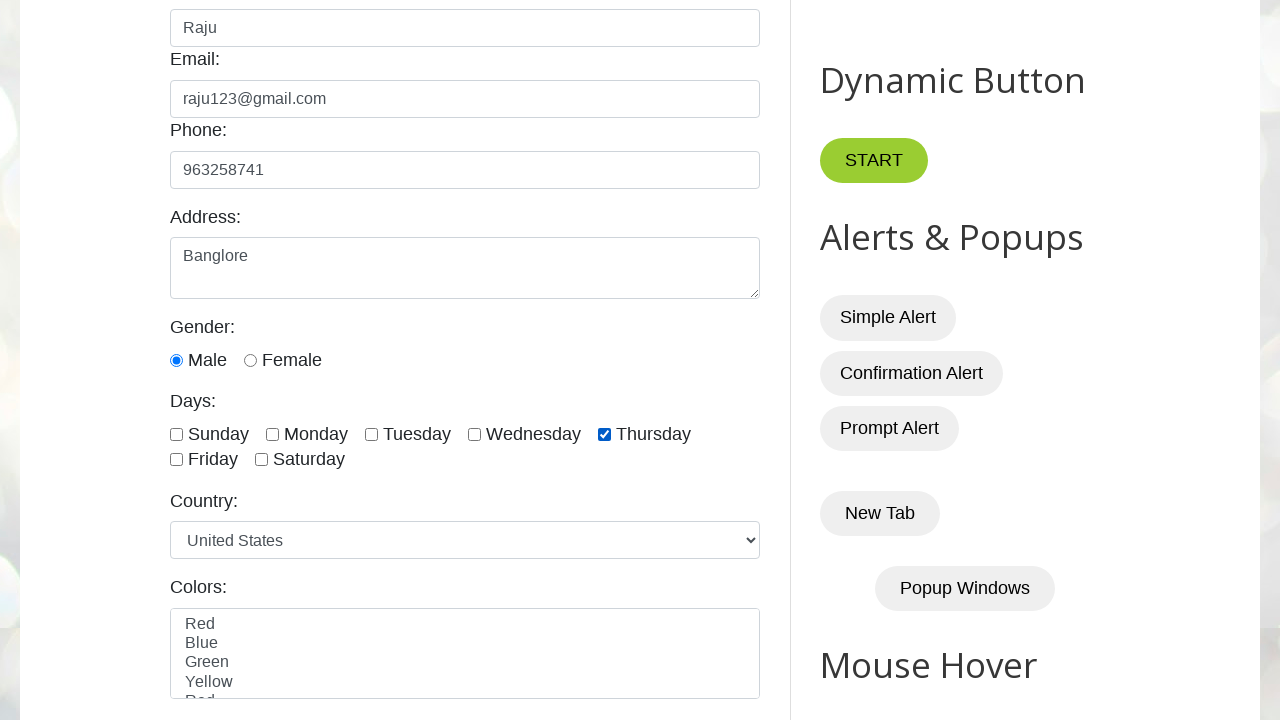